Tests different mouse click actions on a demo page including double click, right click (context click), and regular click on various buttons

Starting URL: https://demoqa.com/buttons

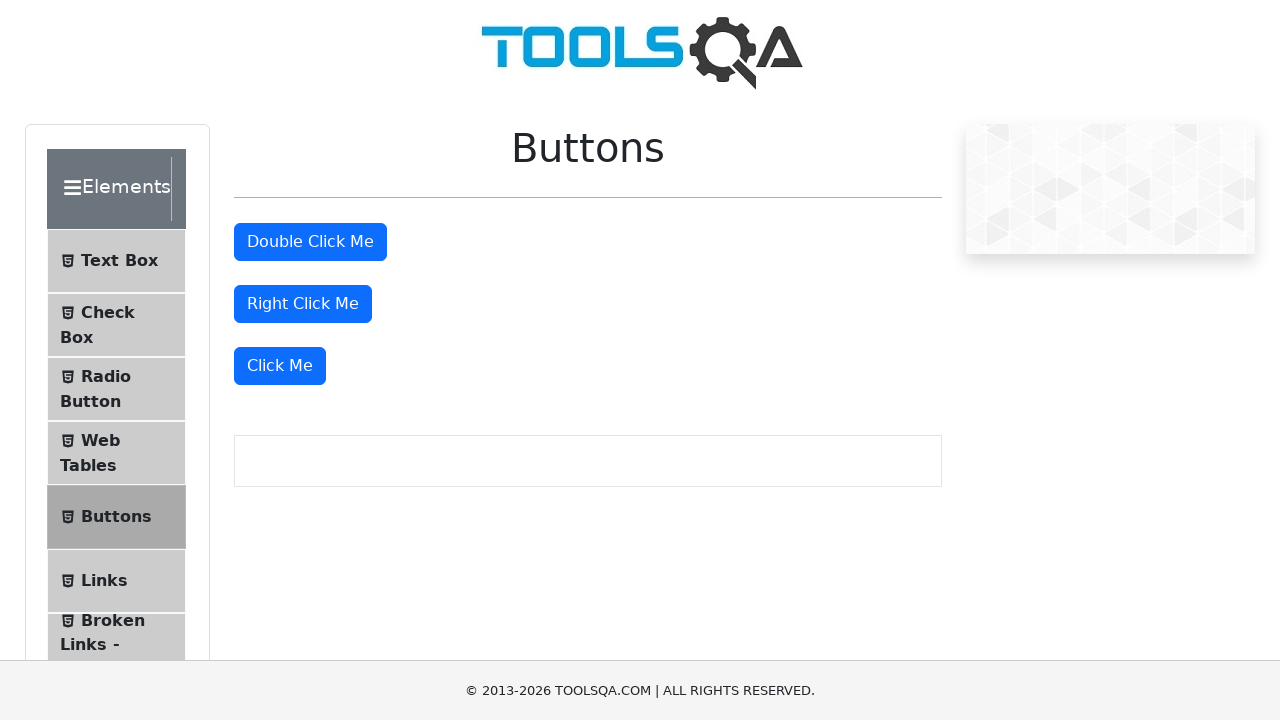

Double clicked the double click button at (310, 242) on #doubleClickBtn
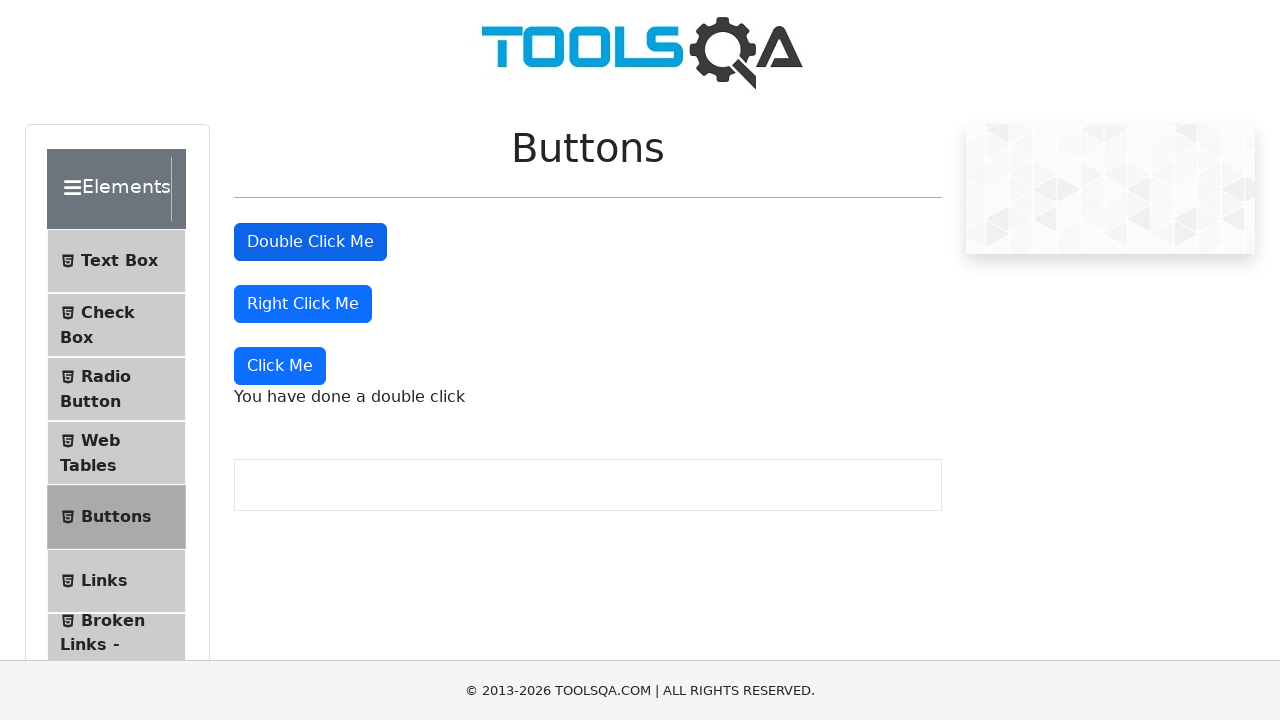

Right clicked the right click button at (303, 304) on #rightClickBtn
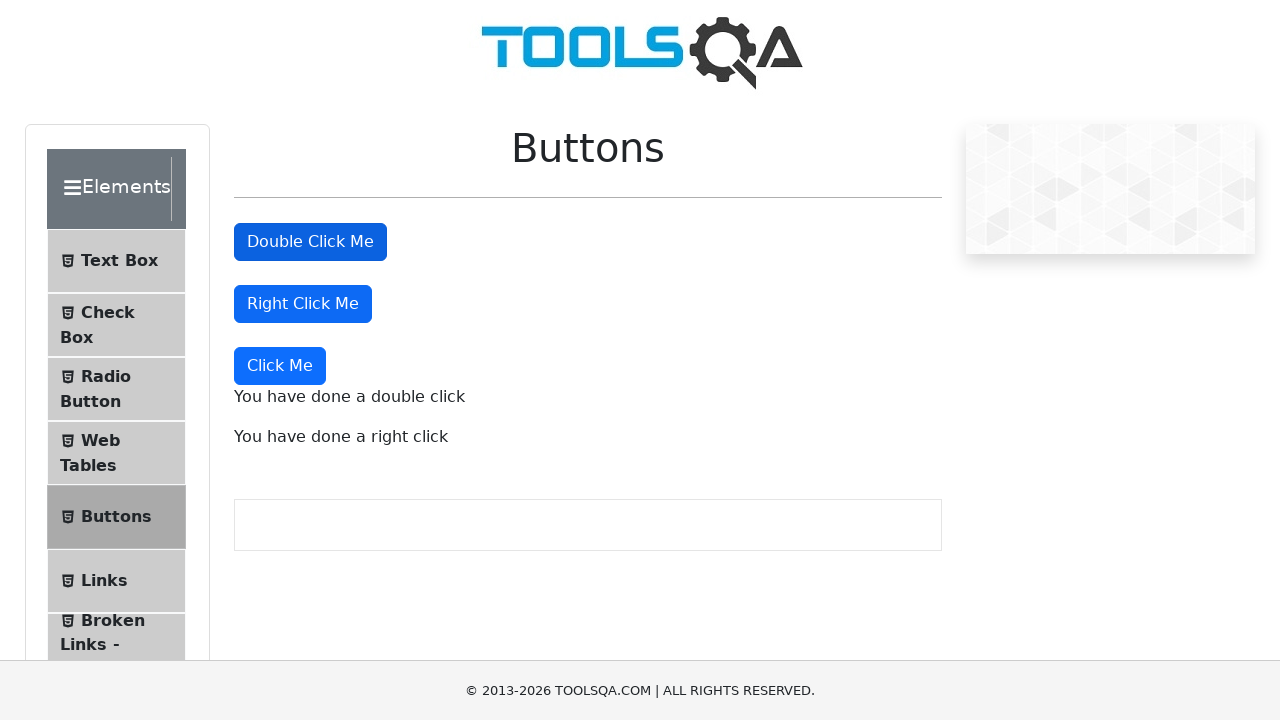

Clicked the 'Click Me' button at (280, 366) on xpath=//button[text()='Click Me']
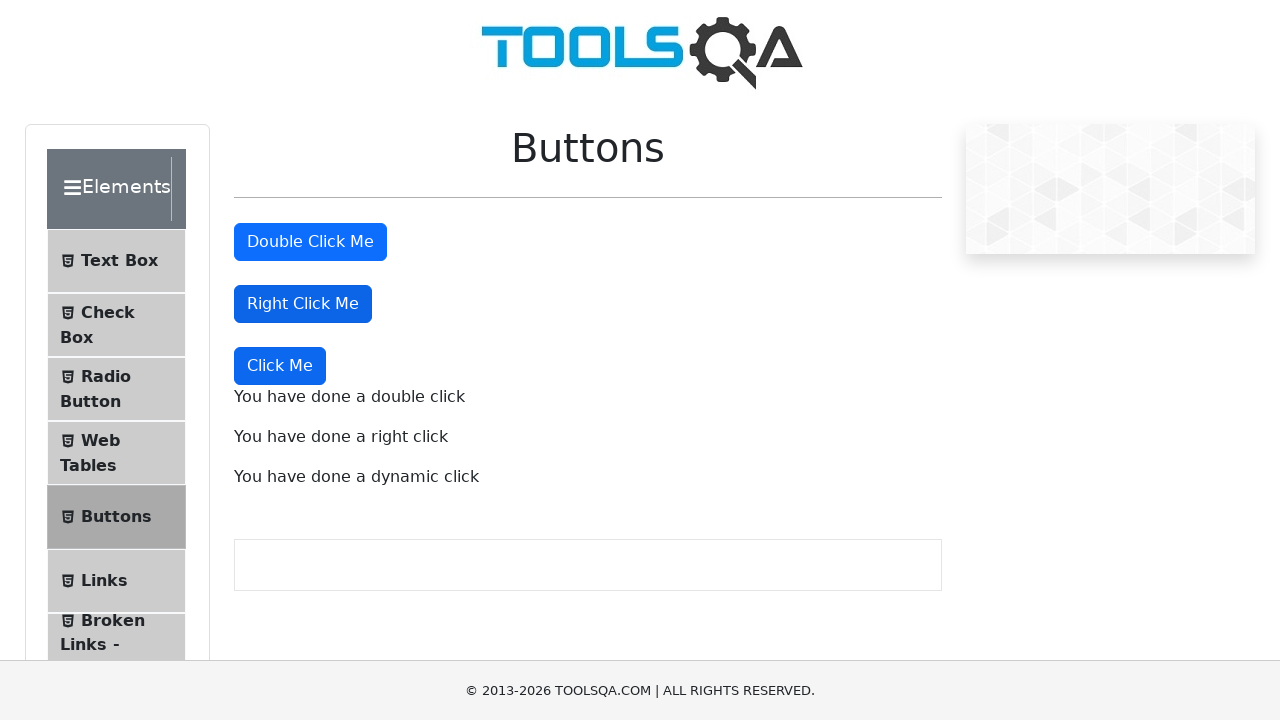

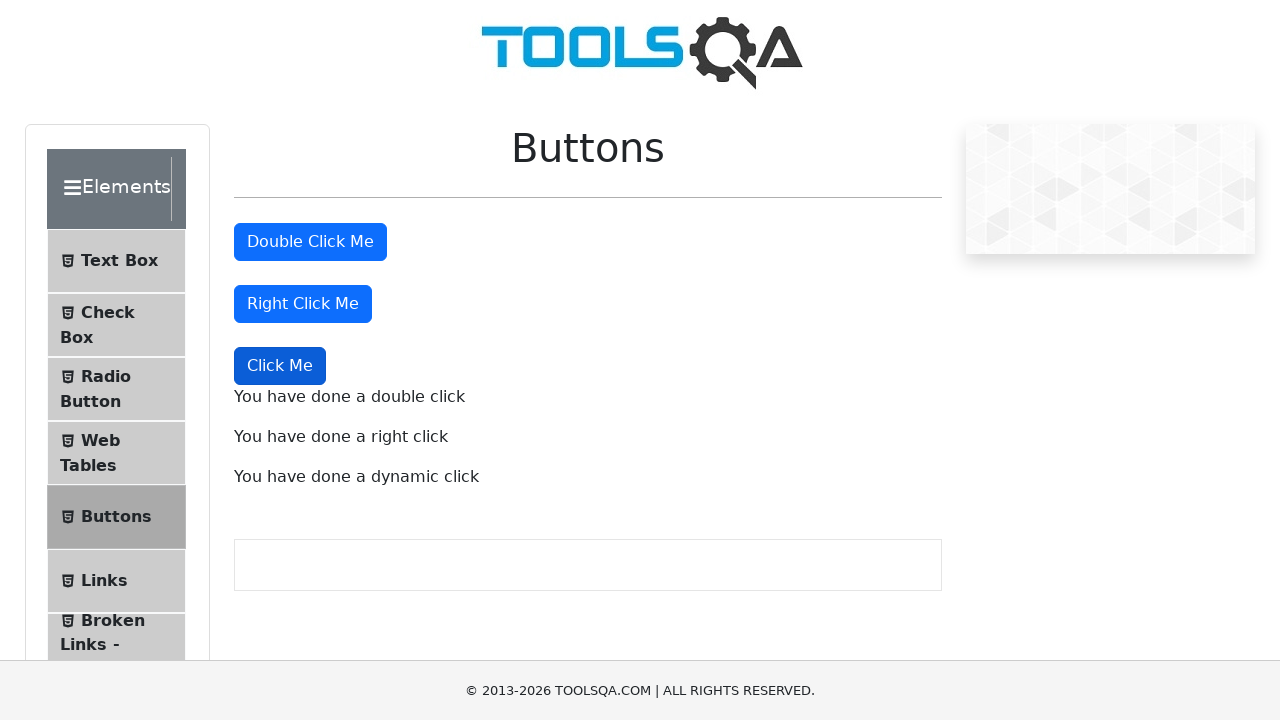